Navigates to the AP POS transaction lookup page with a card number and verifies that the transaction table is displayed with the expected column headers.

Starting URL: https://aepos.ap.gov.in/Qcodesearch.jsp?rcno=2822192607

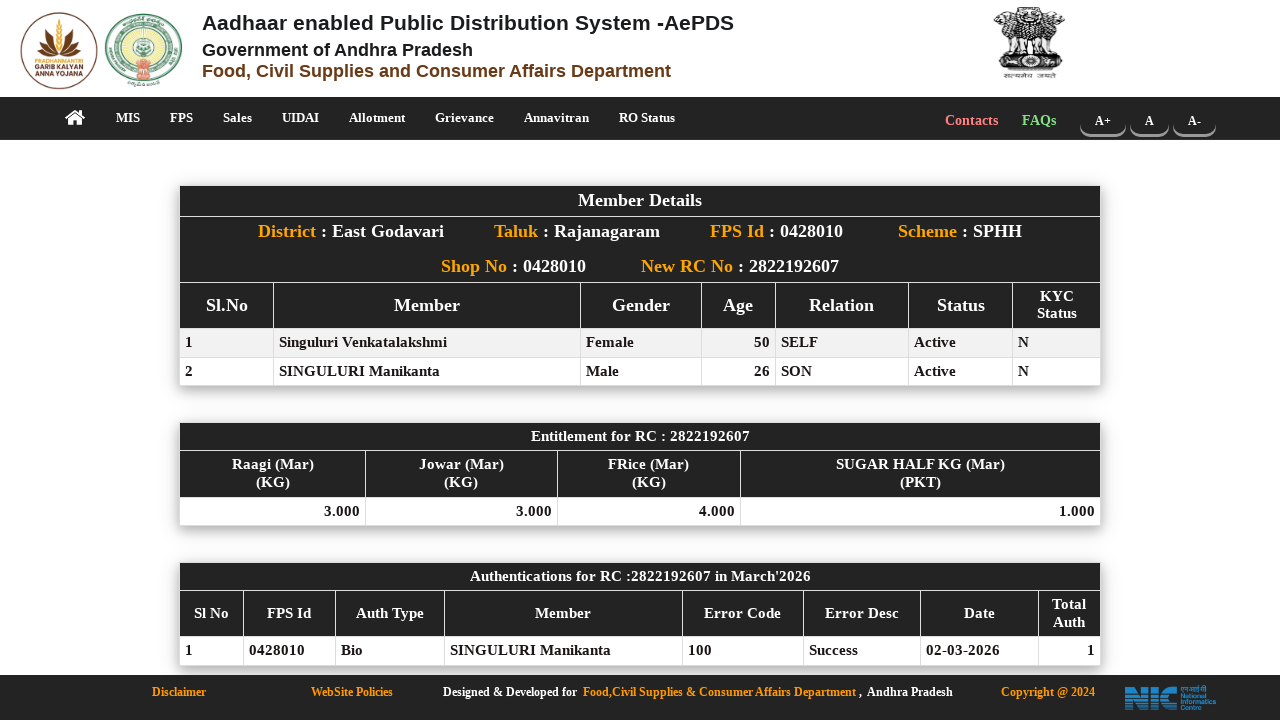

Transaction table with expected column headers (Sl.No, Avail. Date) loaded
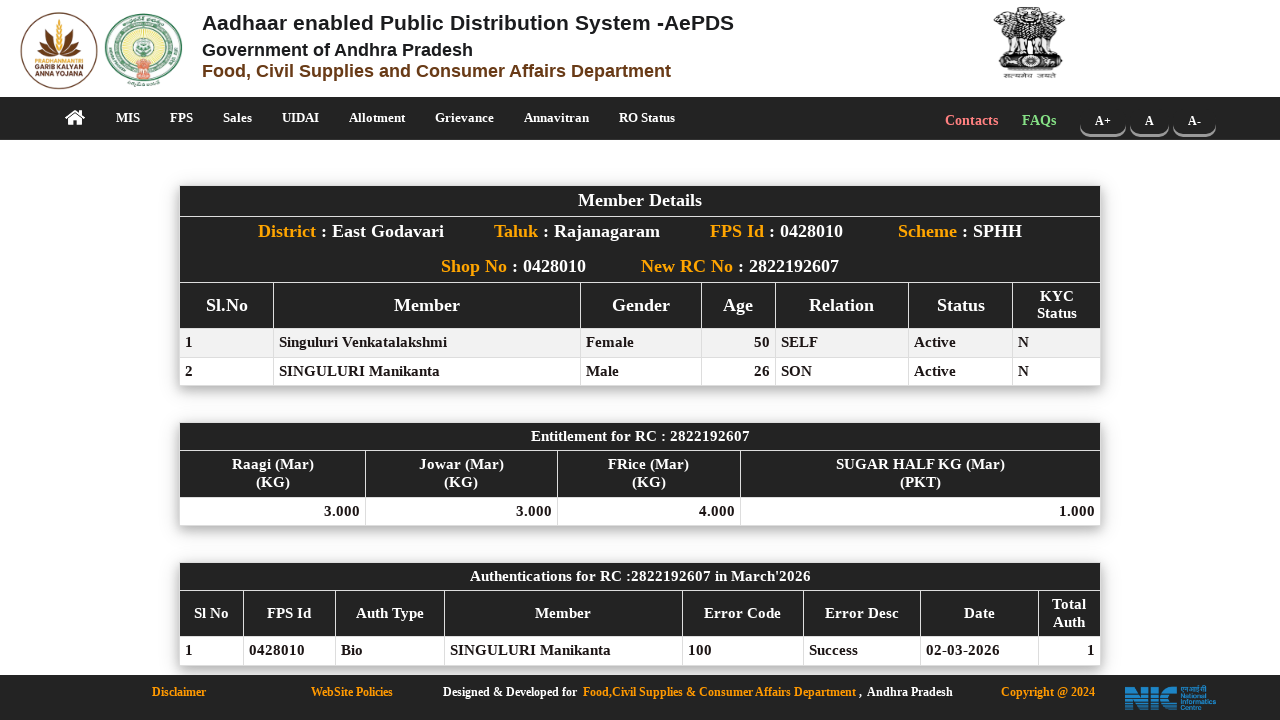

Transaction table rows verified to be present
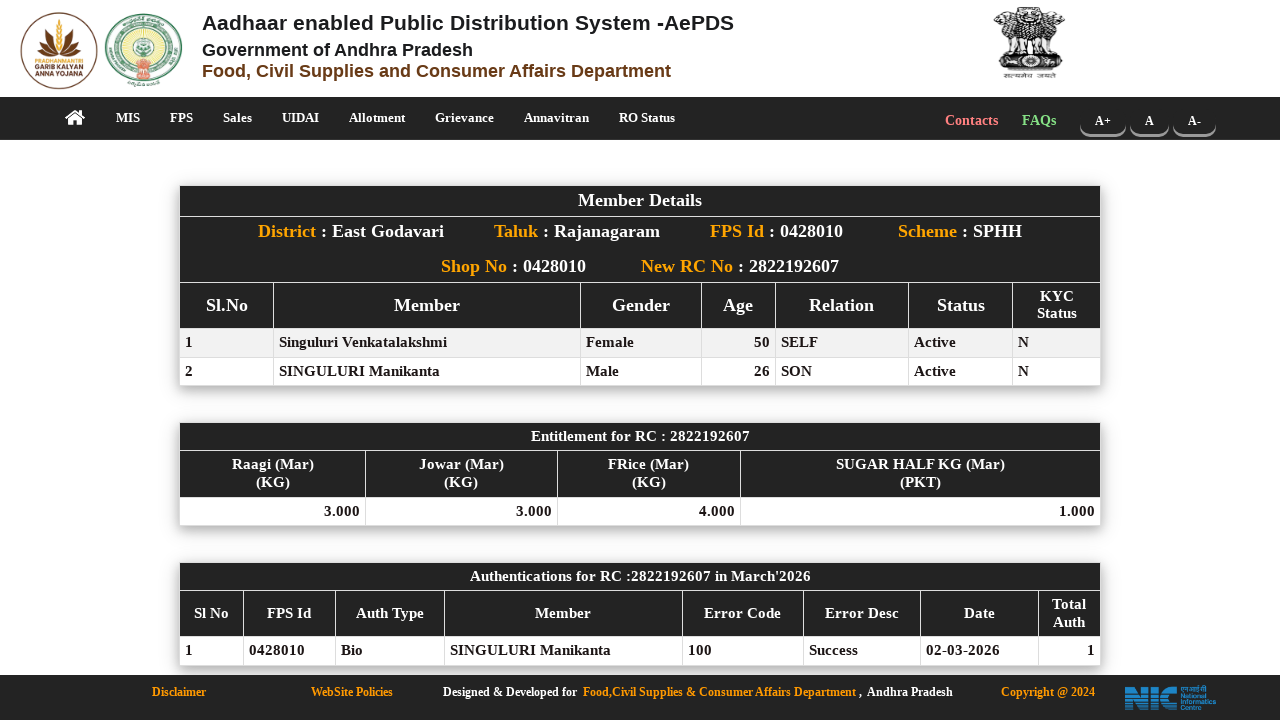

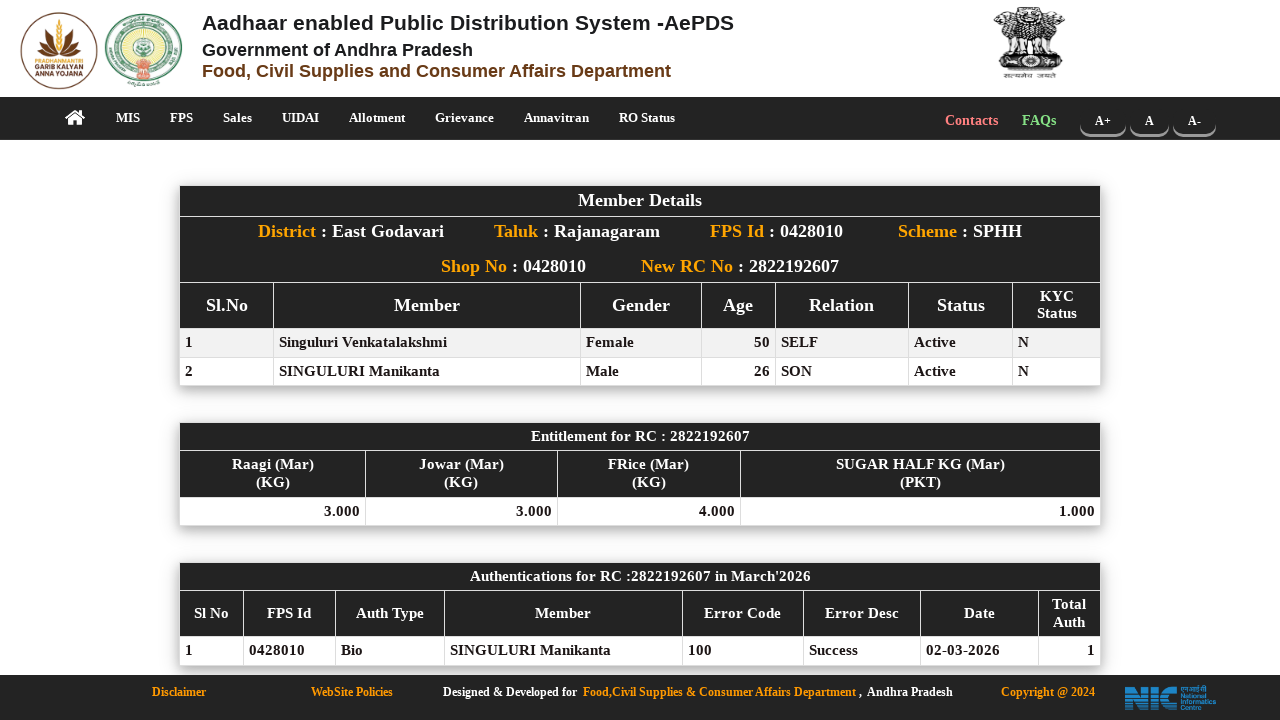